Tests hovering over a link to display a tooltip and verifying the tooltip text

Starting URL: https://demoqa.com/tool-tips

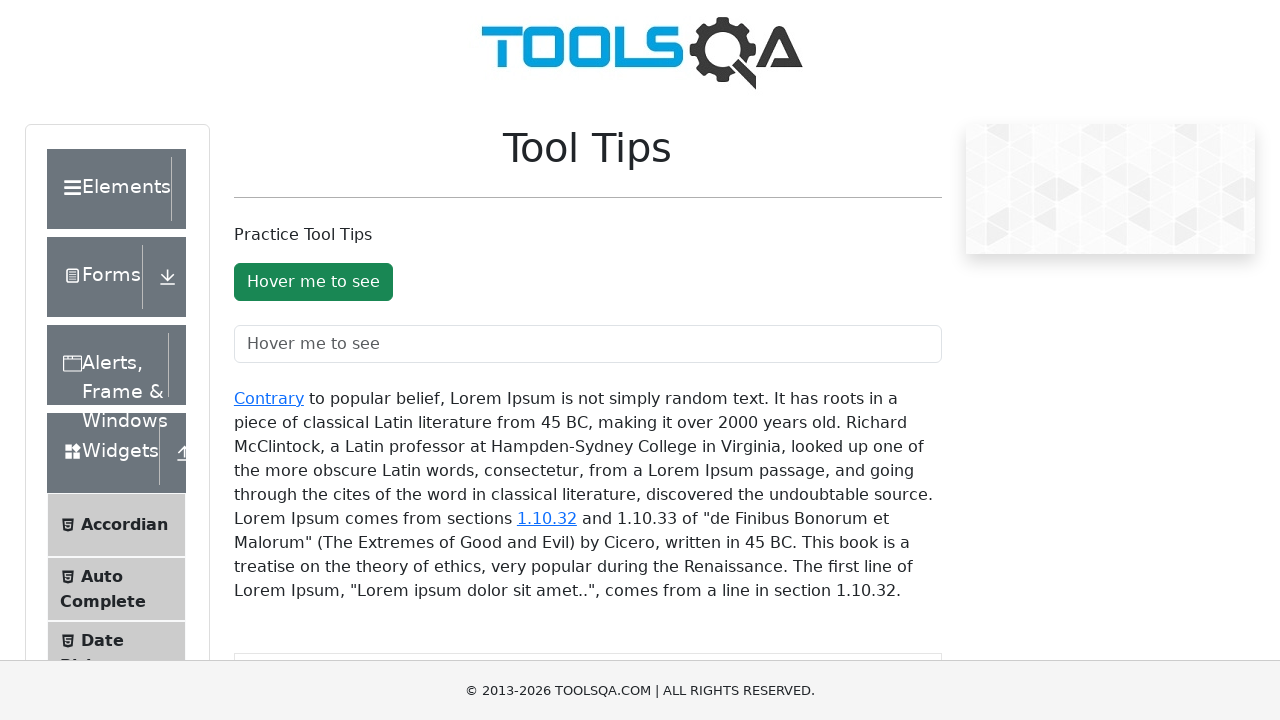

Hovered over 'Contrary' link to trigger tooltip at (269, 398) on xpath=//a[text()='Contrary']
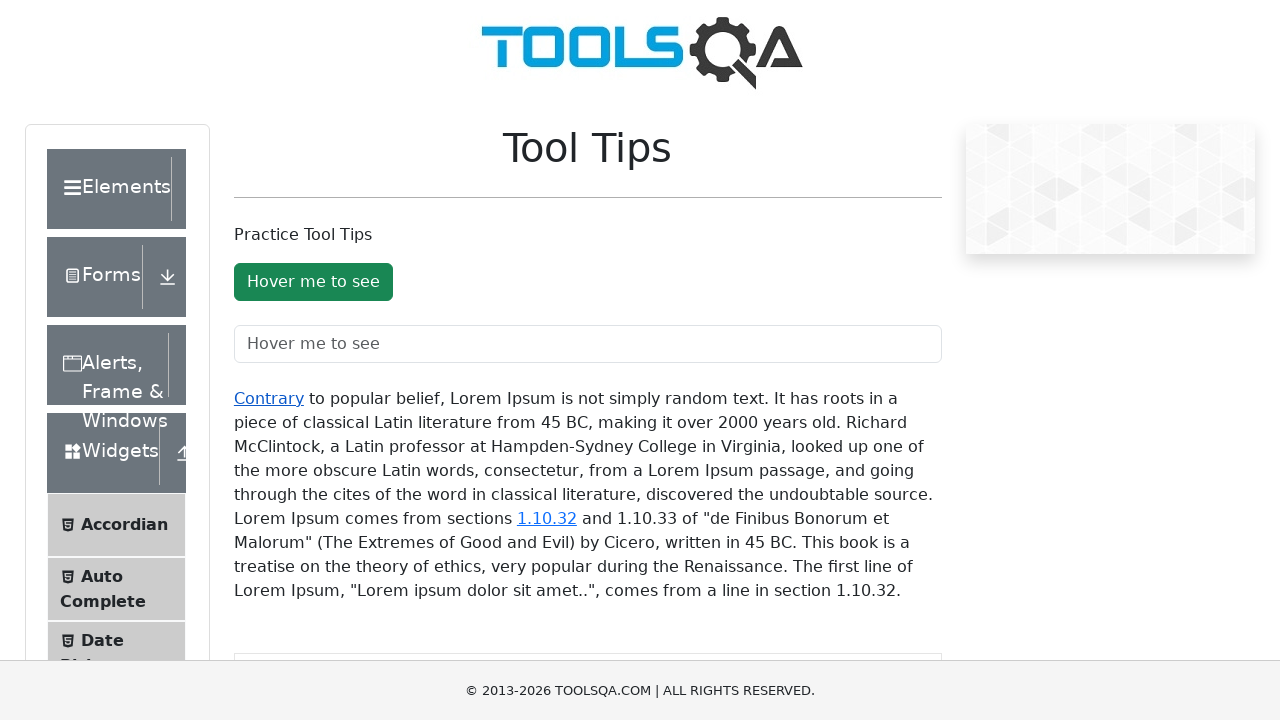

Tooltip appeared on screen
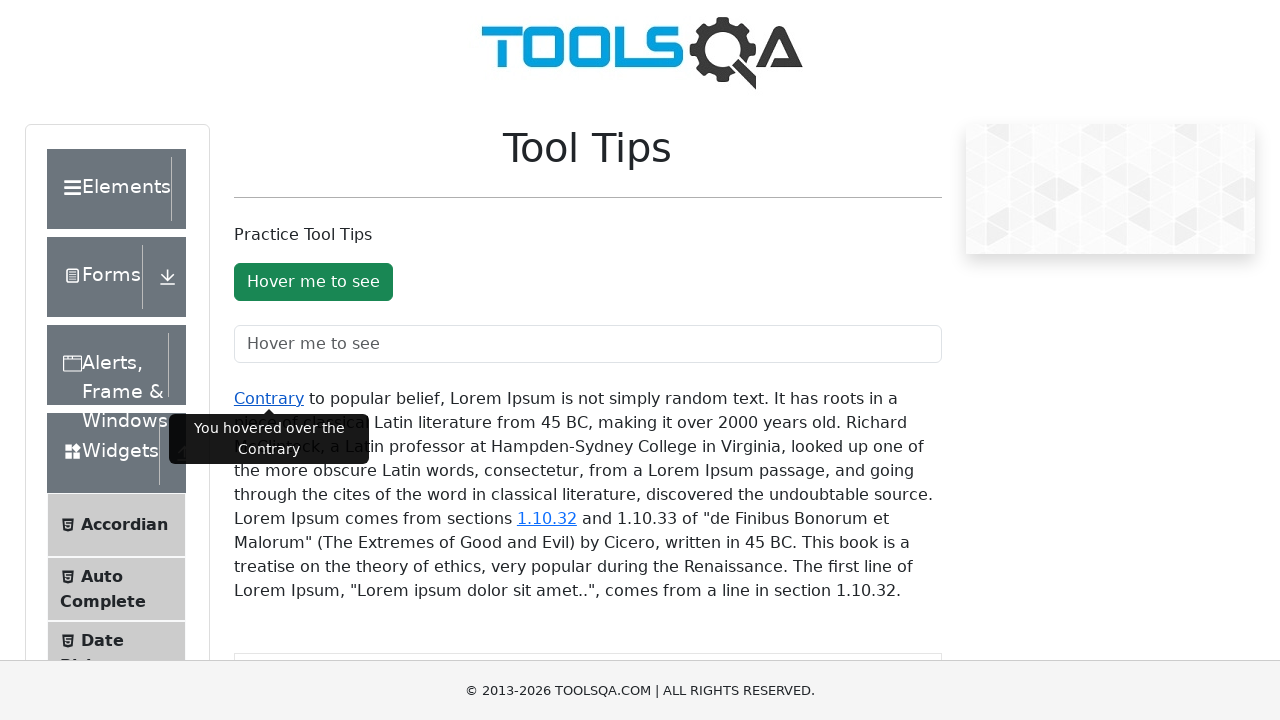

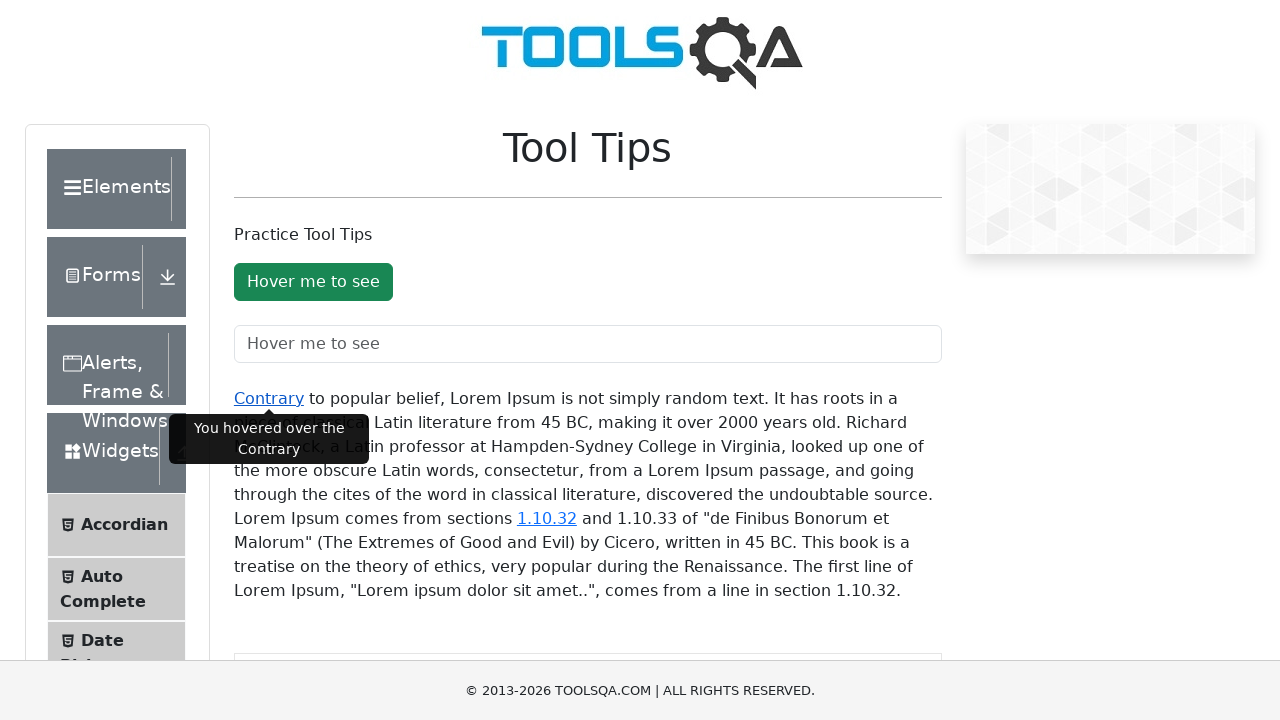